Tests dismissing a JavaScript confirm dialog by clicking the second button and verifying the result

Starting URL: https://the-internet.herokuapp.com/javascript_alerts

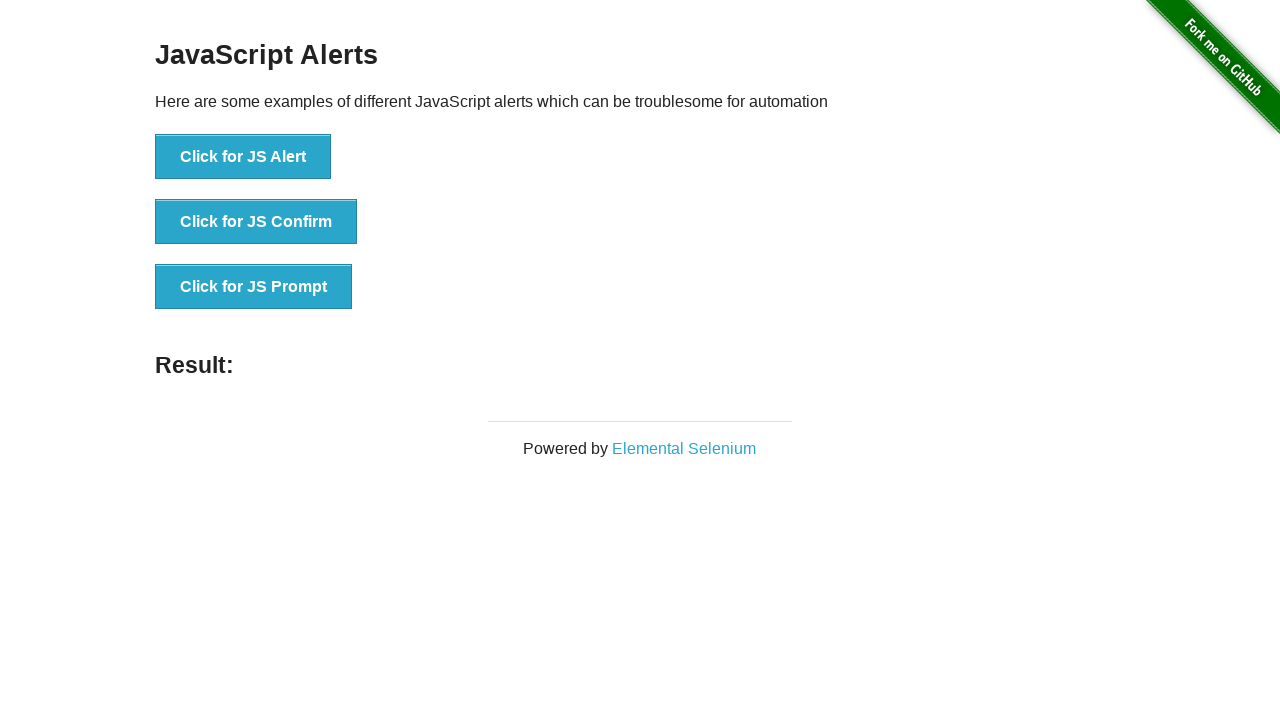

Set up dialog handler to dismiss confirm dialogs
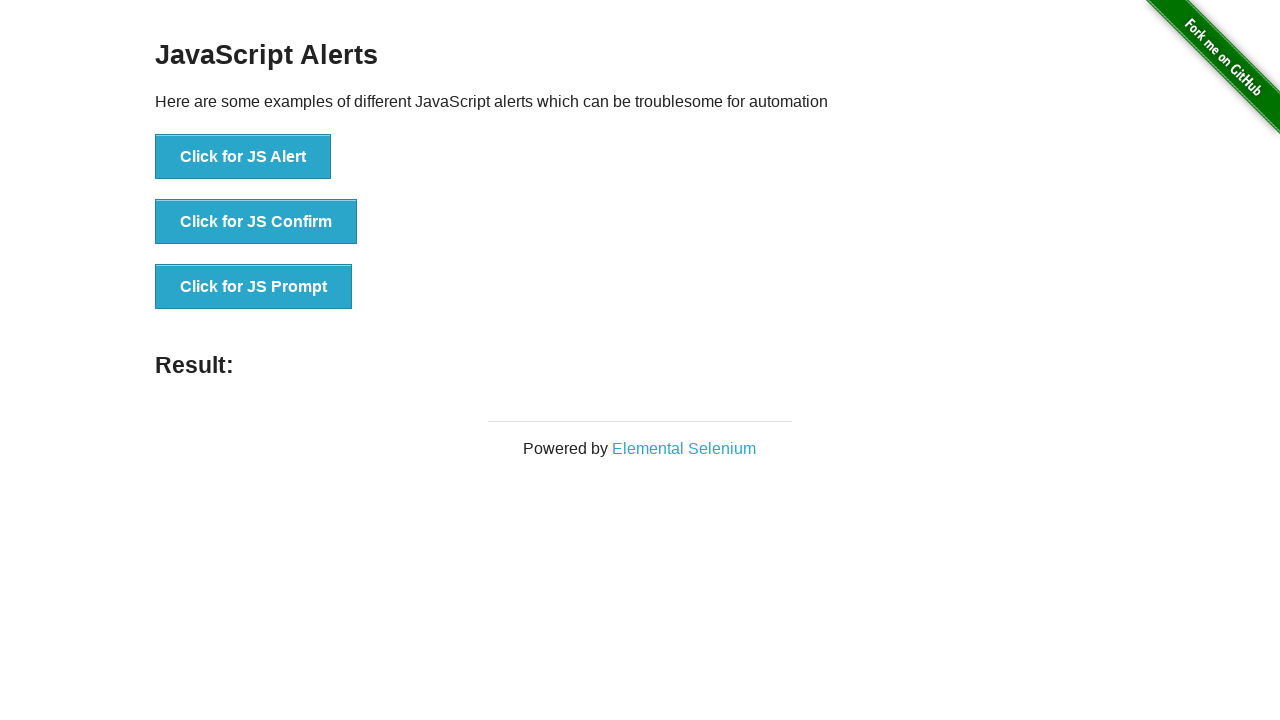

Clicked 'Click for JS Confirm' button to trigger JavaScript confirm dialog at (256, 222) on text='Click for JS Confirm'
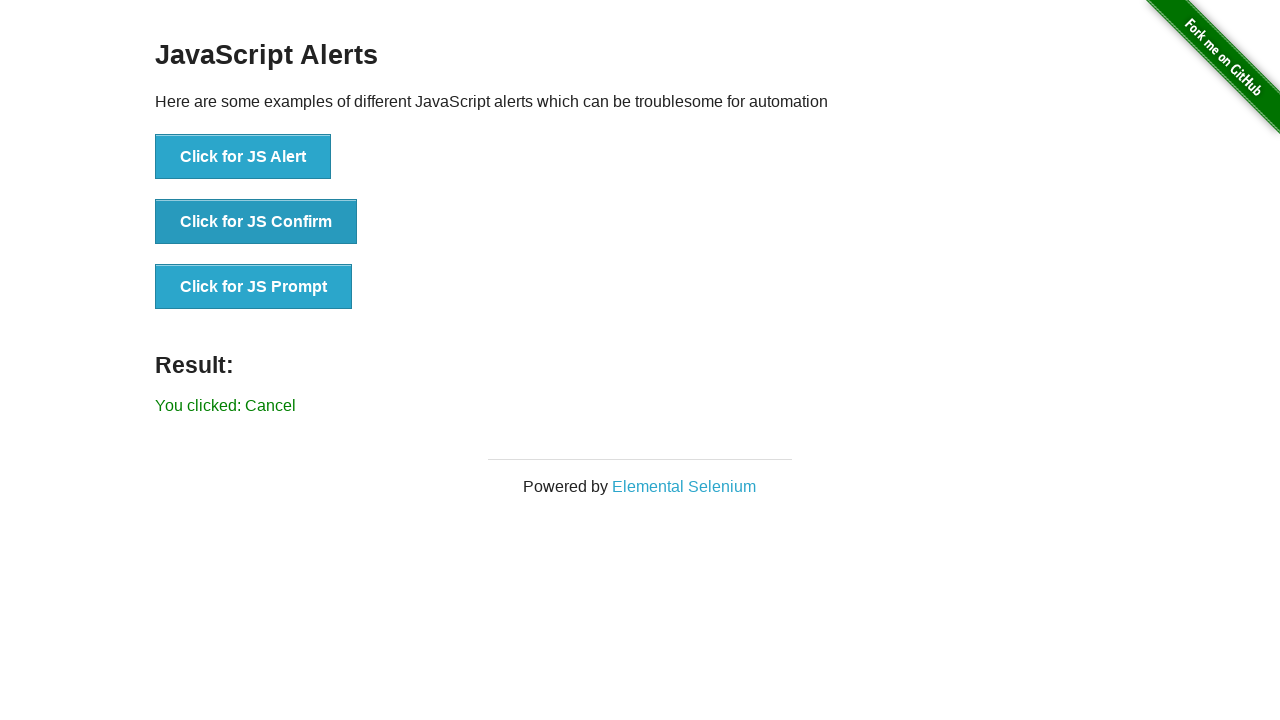

Located result element on page
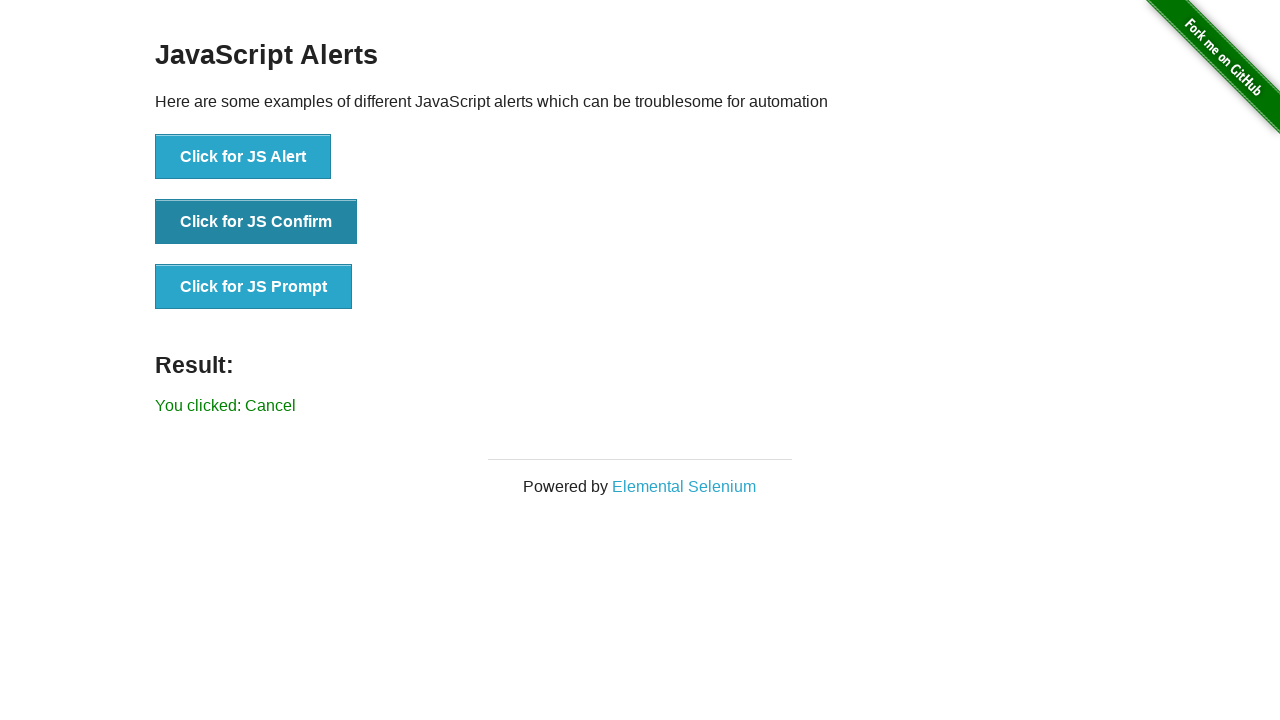

Retrieved text content from result element
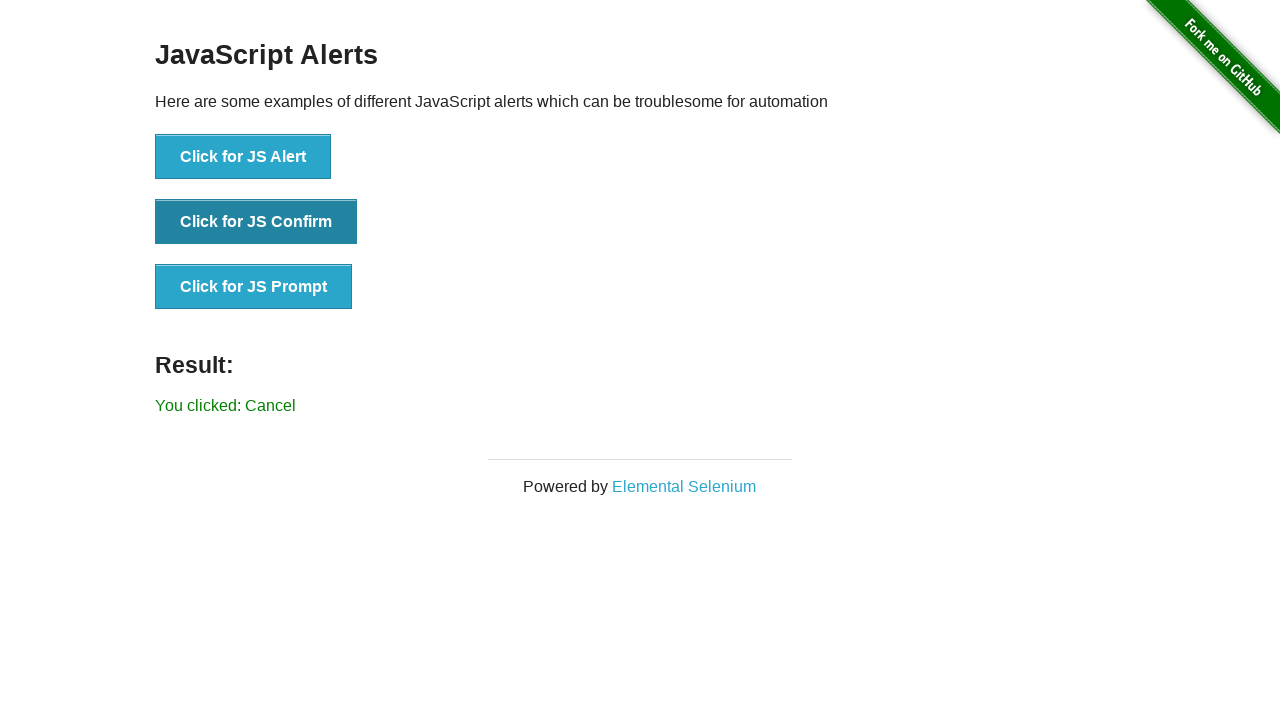

Verified that result text does not contain 'successfuly', confirming dialog was dismissed
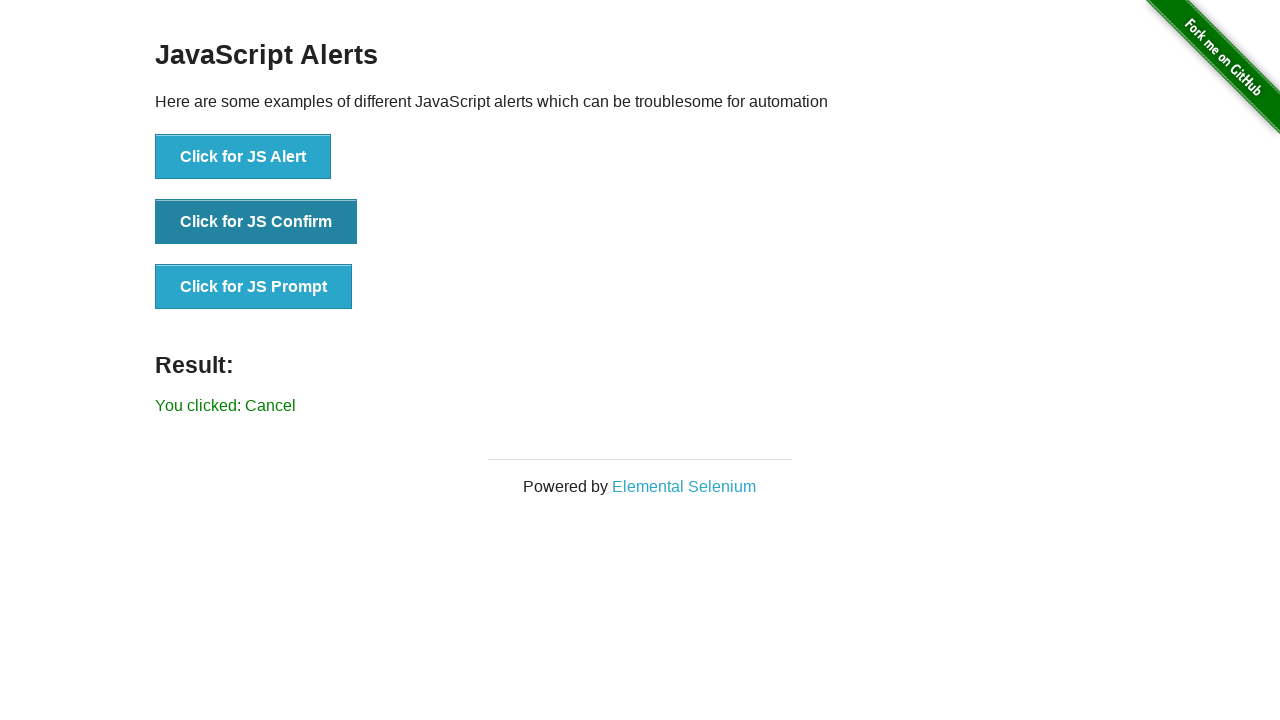

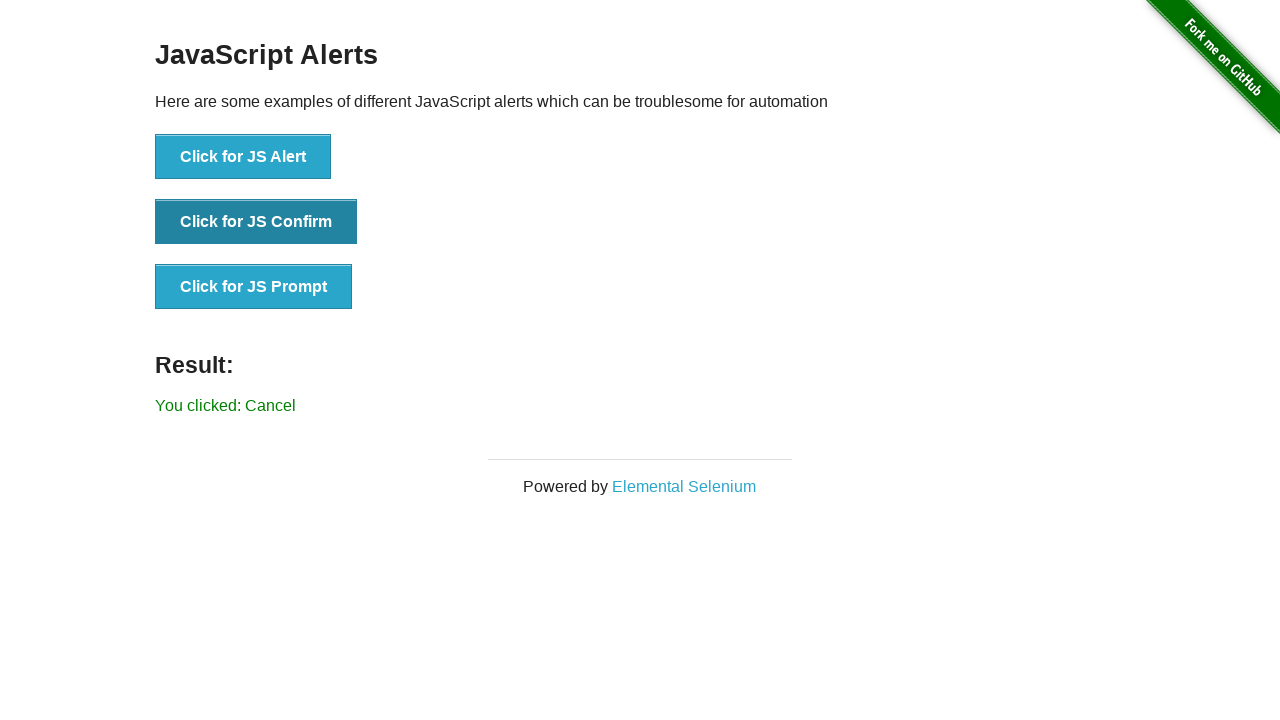